Tests that new todo items are appended to the bottom of the list by creating 3 items and verifying the count

Starting URL: https://demo.playwright.dev/todomvc

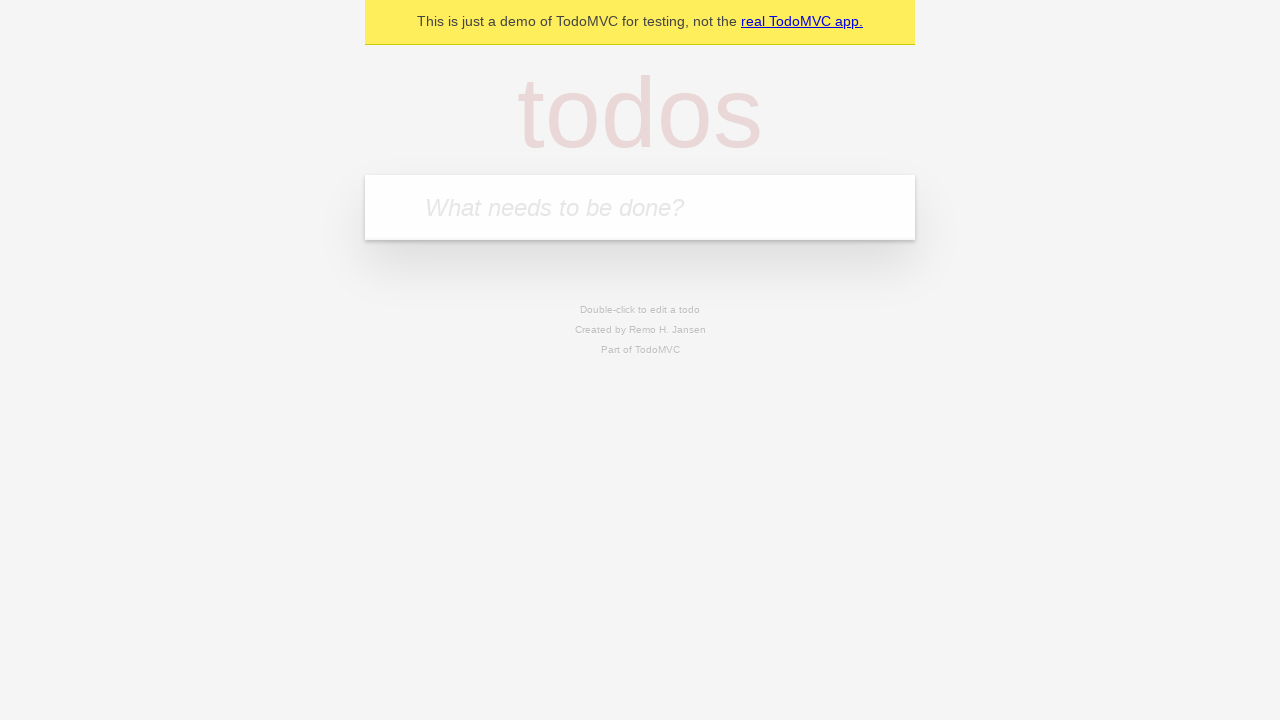

Filled todo input with 'buy some cheese' on internal:attr=[placeholder="What needs to be done?"i]
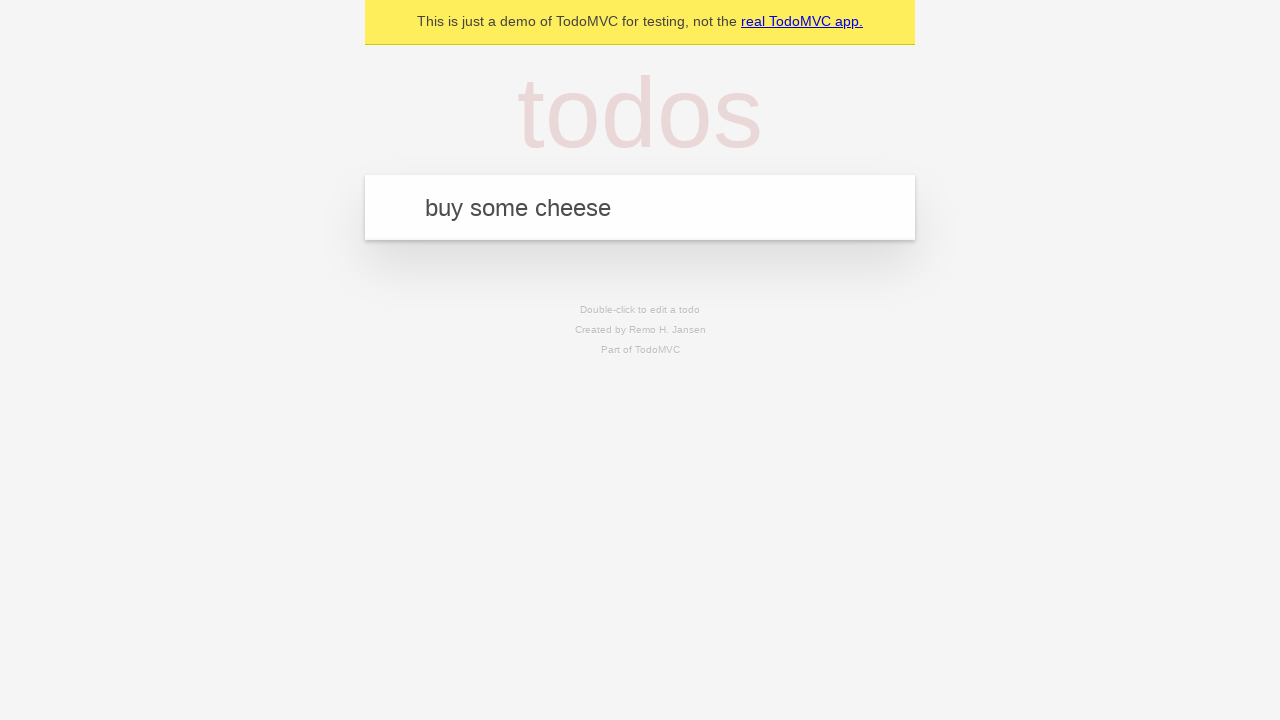

Pressed Enter to add first todo item on internal:attr=[placeholder="What needs to be done?"i]
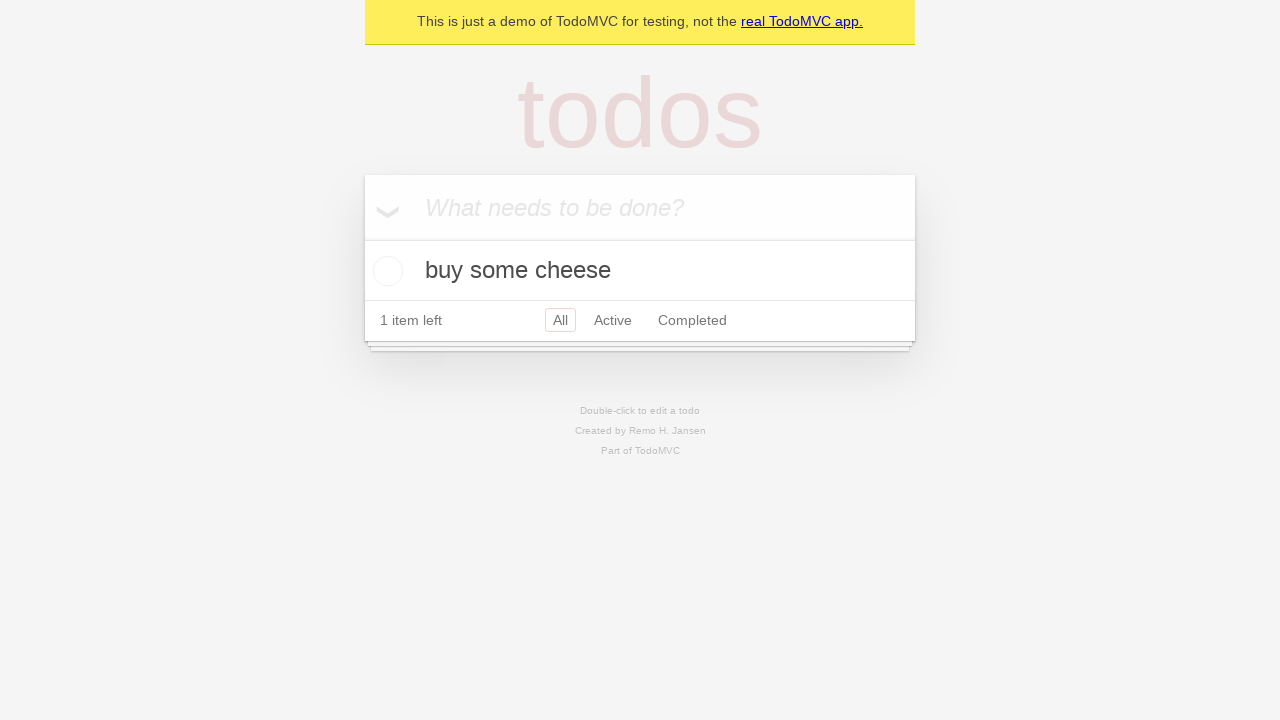

Filled todo input with 'feed the cat' on internal:attr=[placeholder="What needs to be done?"i]
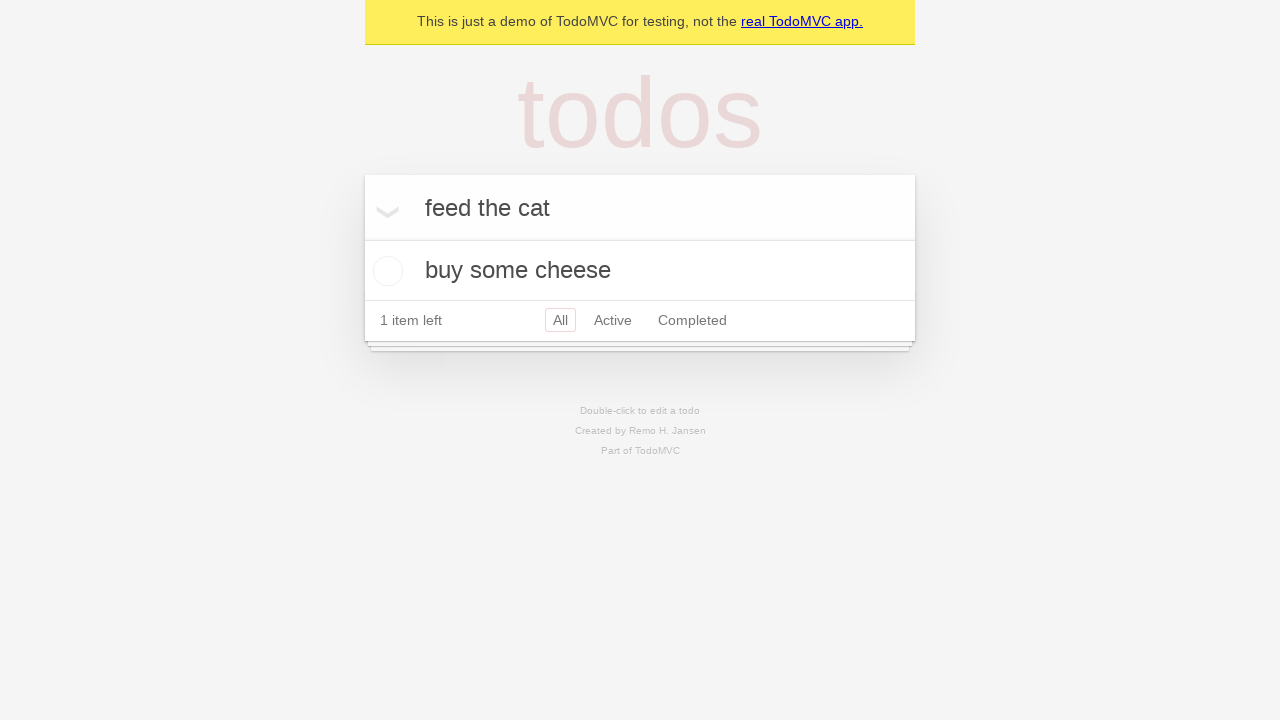

Pressed Enter to add second todo item on internal:attr=[placeholder="What needs to be done?"i]
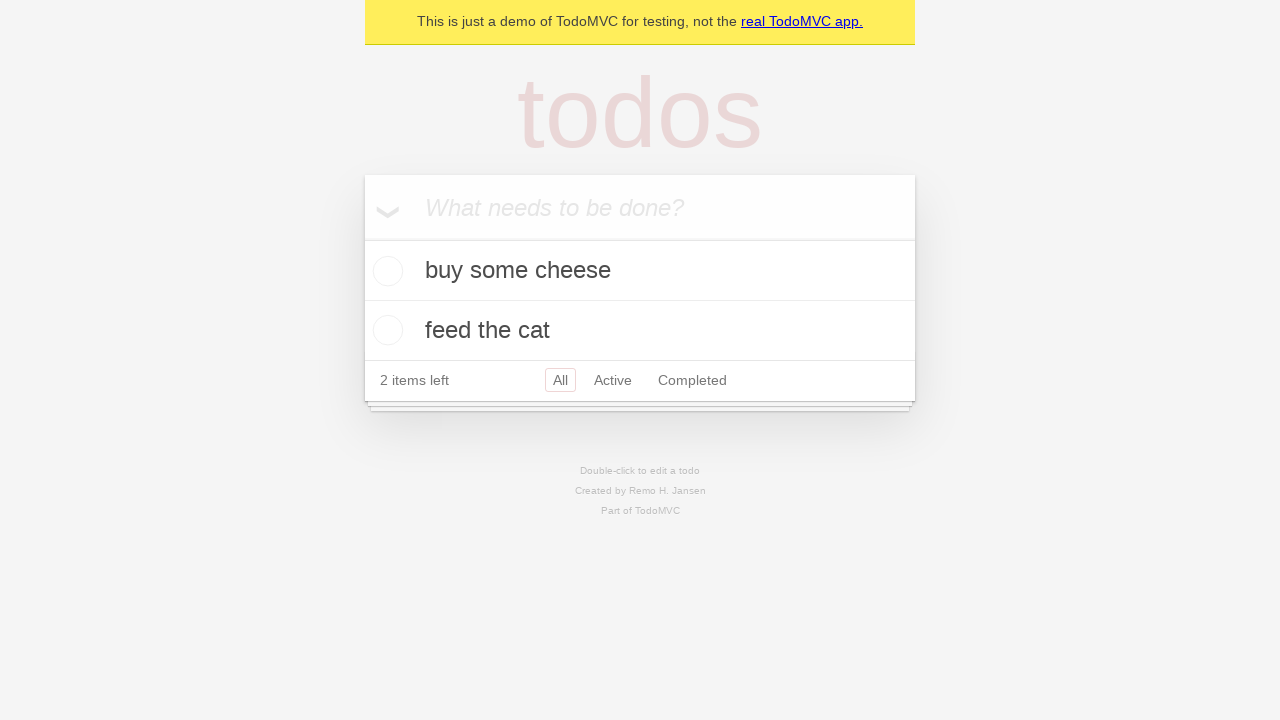

Filled todo input with 'book a doctors appointment' on internal:attr=[placeholder="What needs to be done?"i]
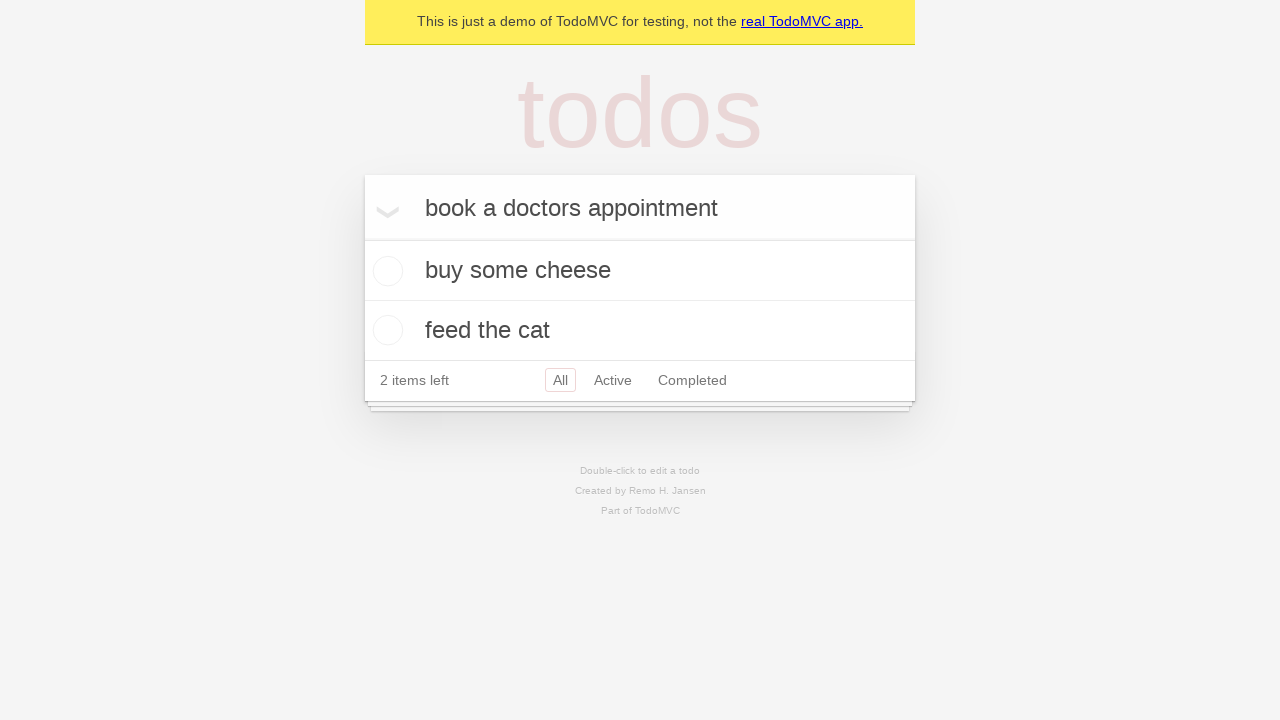

Pressed Enter to add third todo item on internal:attr=[placeholder="What needs to be done?"i]
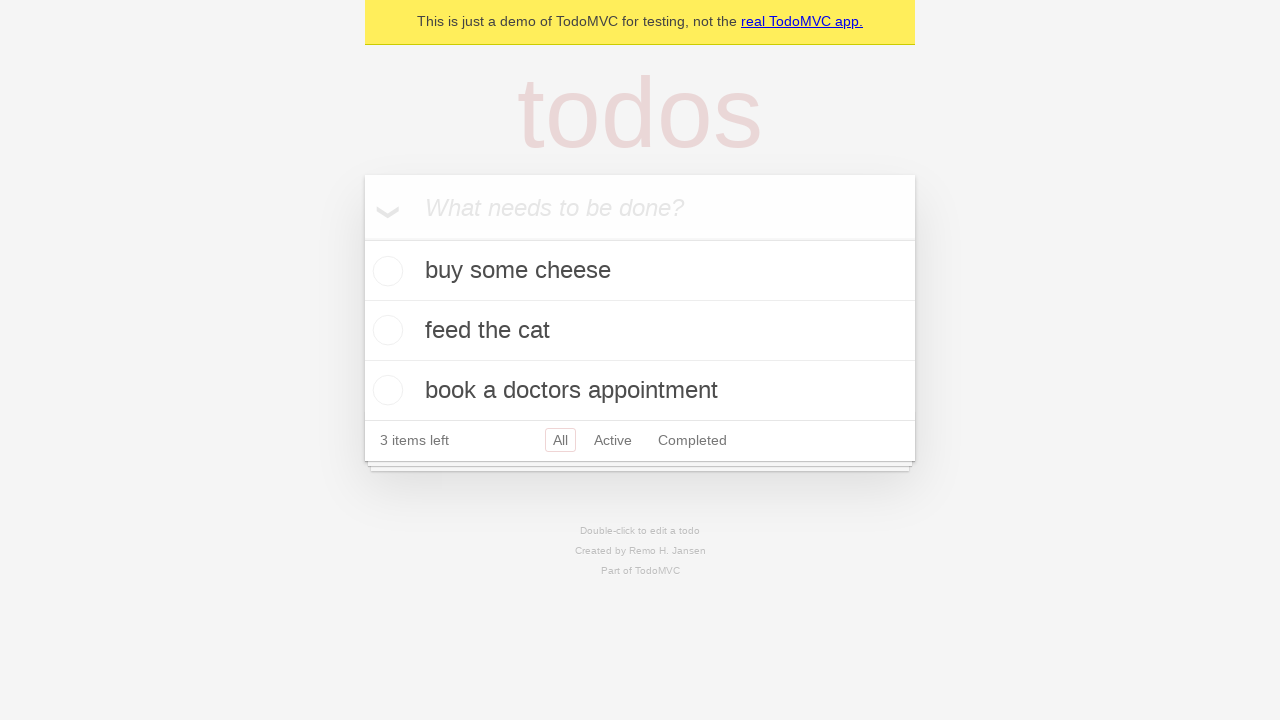

Verified '3 items left' text is visible - all 3 items appended to the list
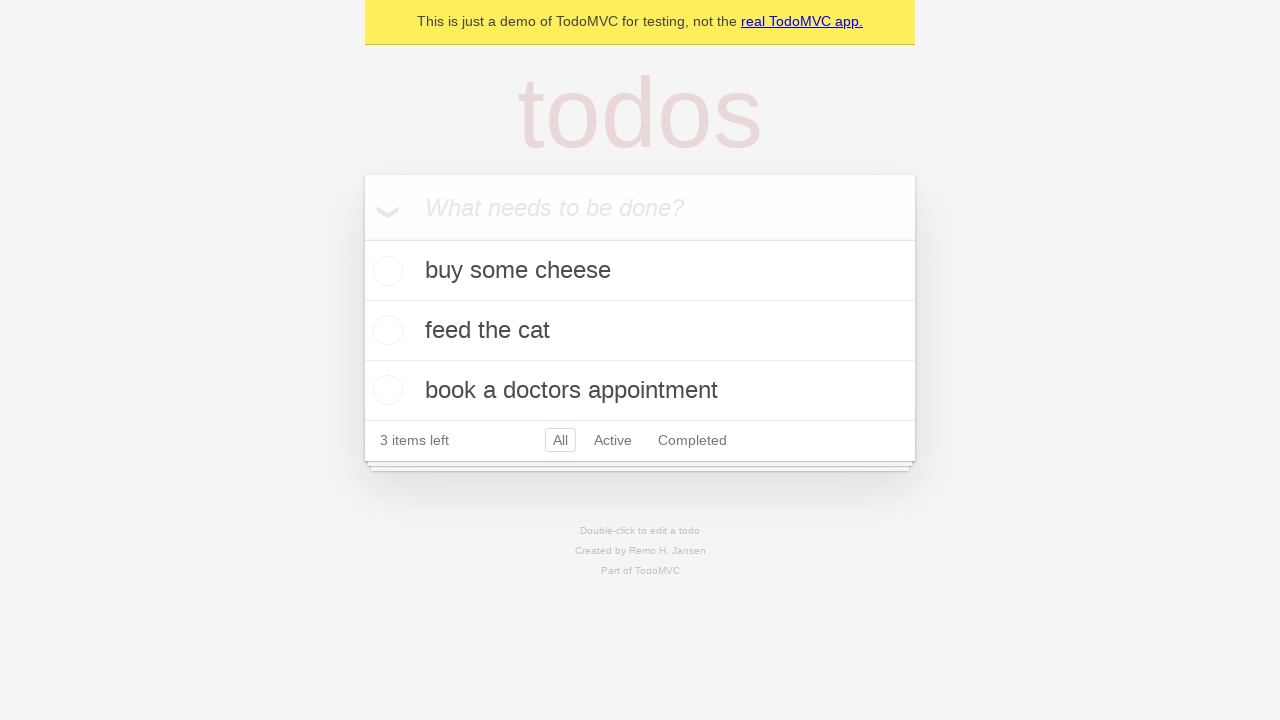

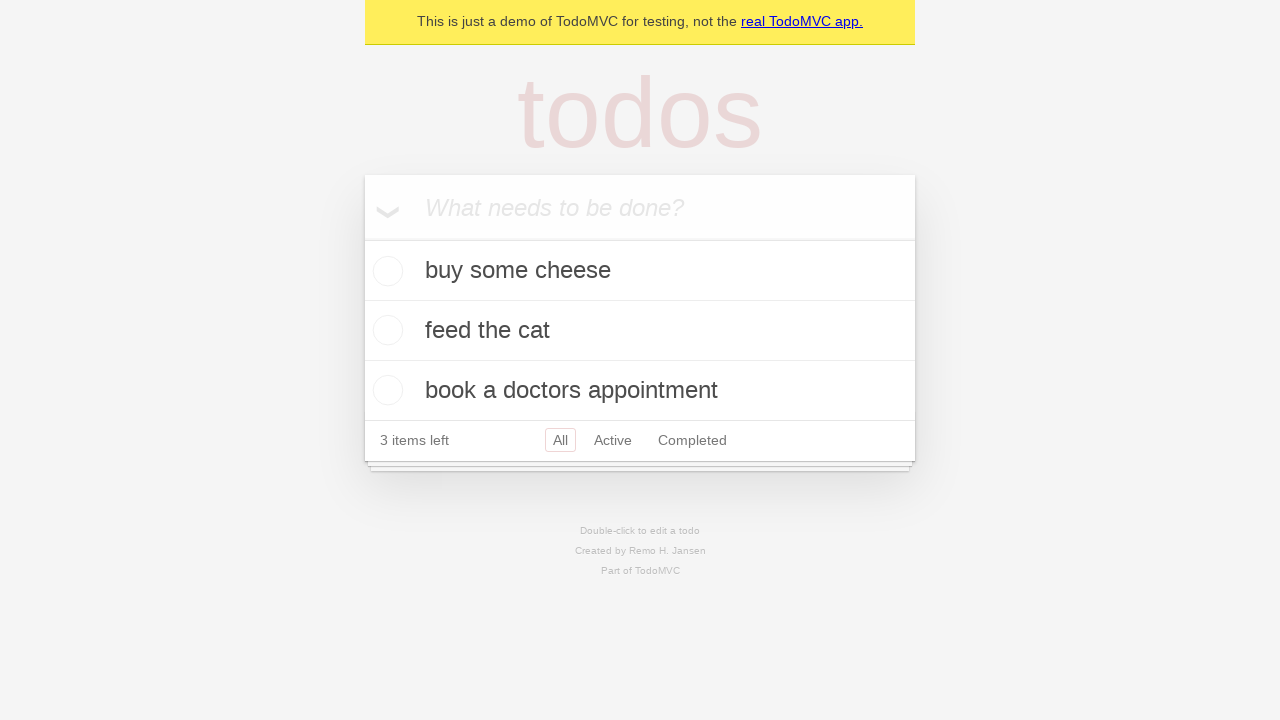